Navigates to Sony Mobile UK website and verifies the page loads by checking the title is available

Starting URL: https://sonymobile.com/gb

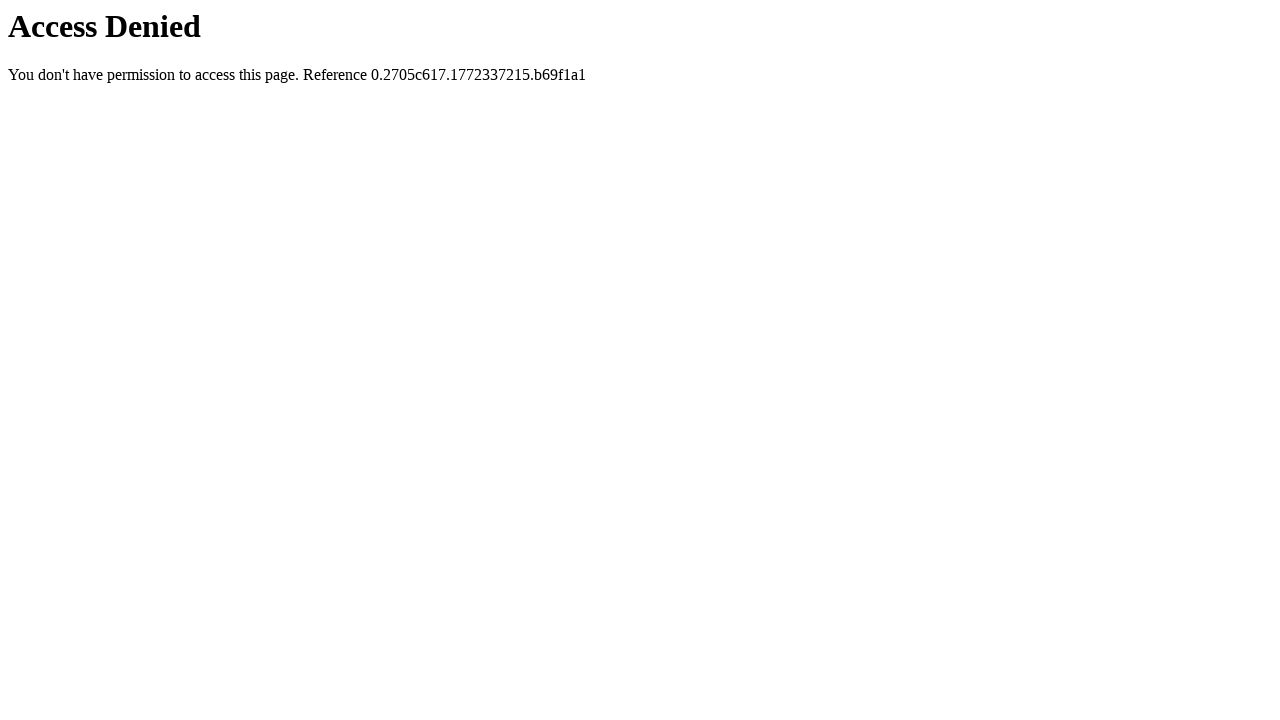

Navigated to Sony Mobile UK website at https://sonymobile.com/gb
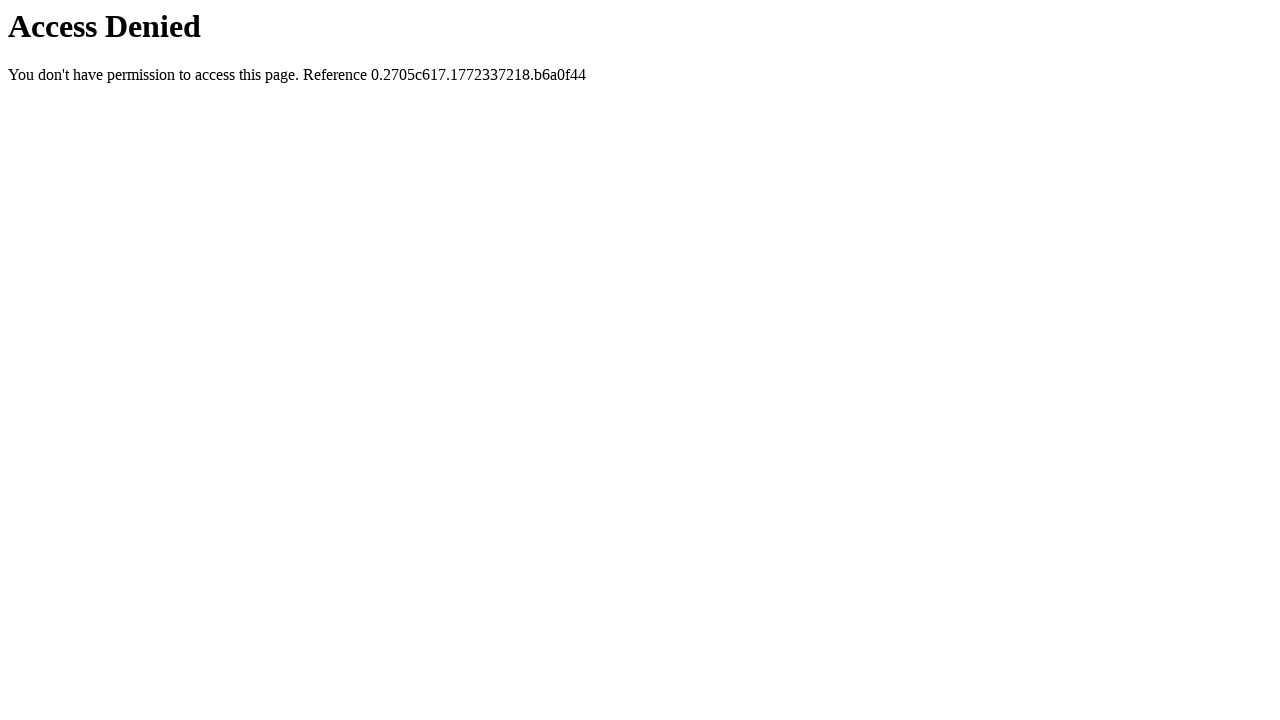

Page DOM content fully loaded
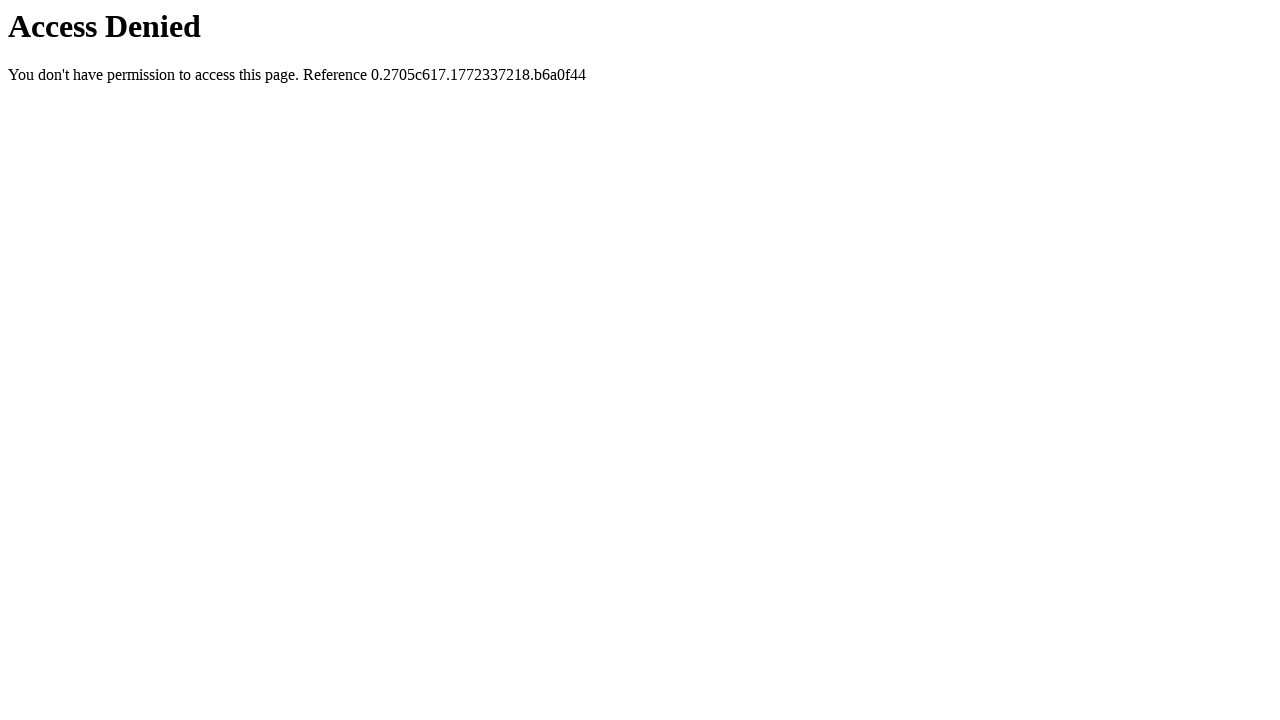

Retrieved page title: 'Access Denied'
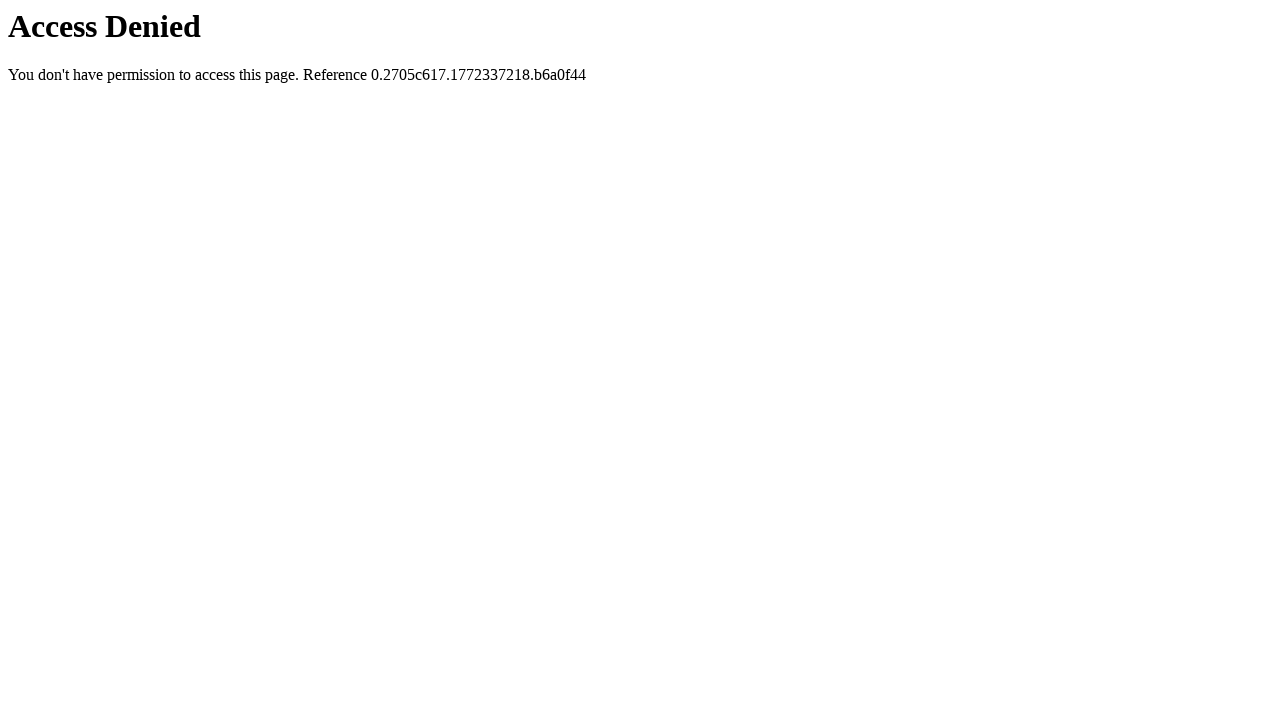

Verified that page title is not empty
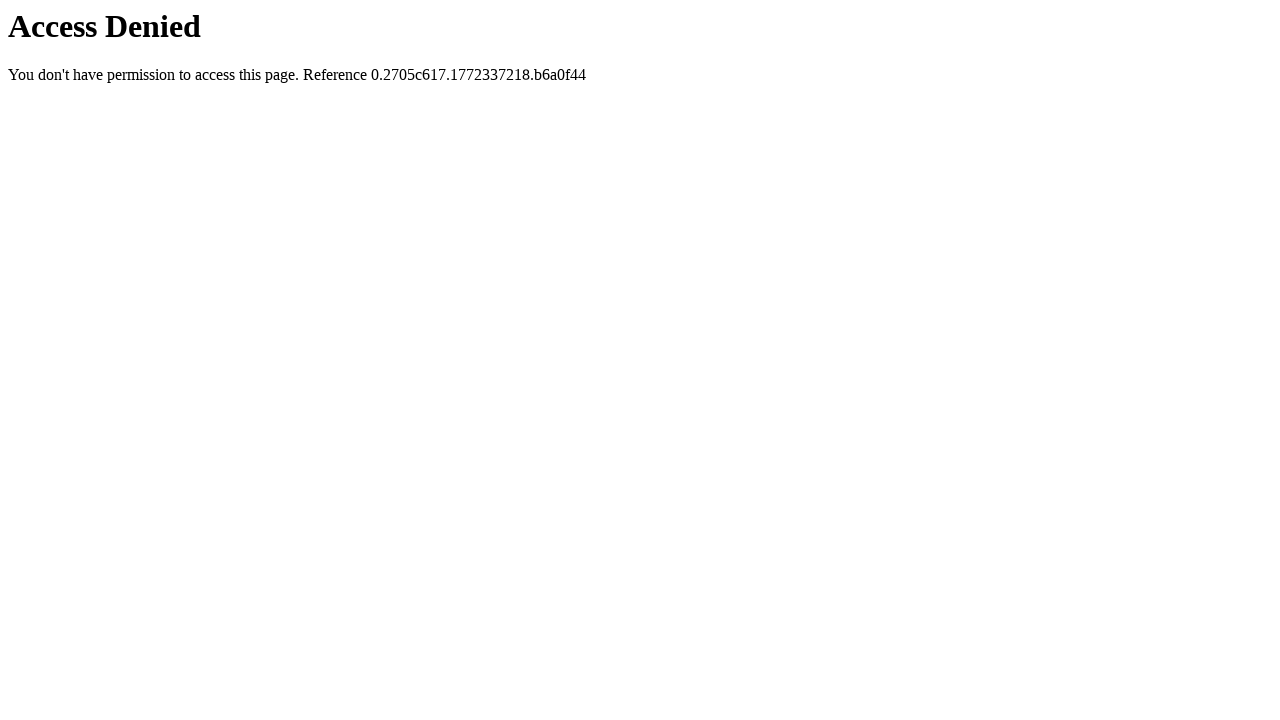

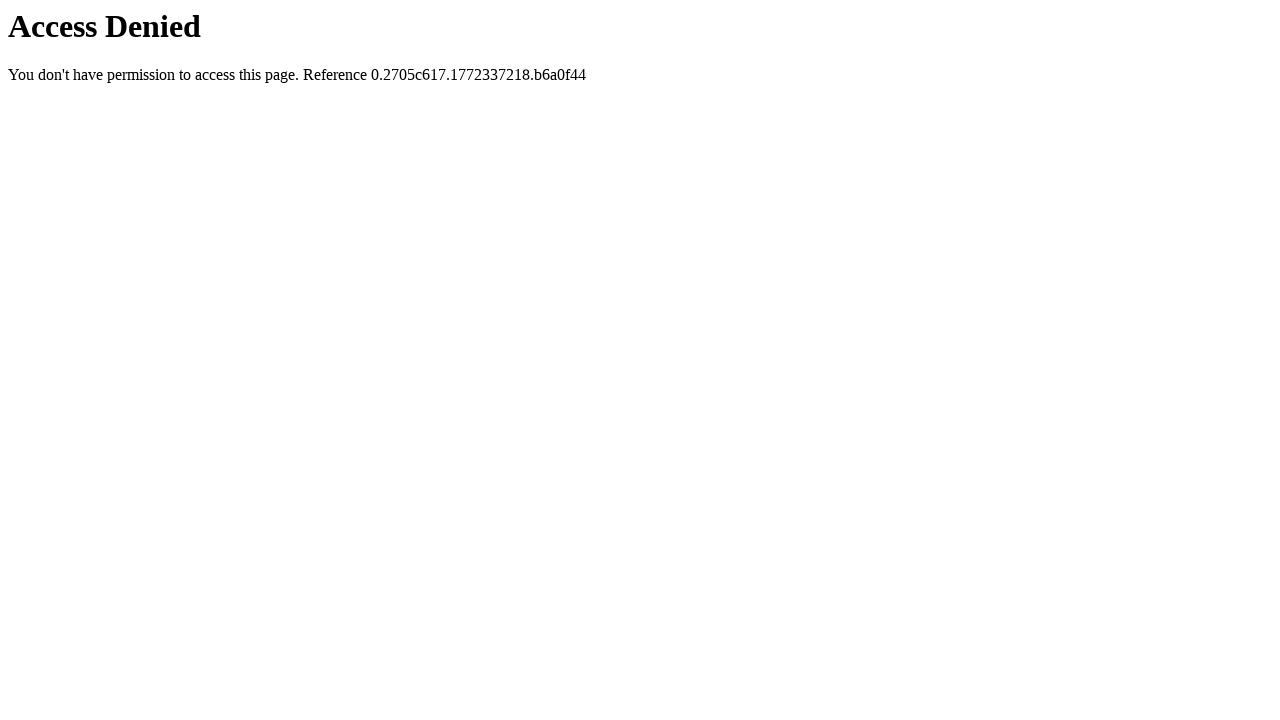